Tests clicking the Created link which makes an API call returning 201 status

Starting URL: https://demoqa.com/elements

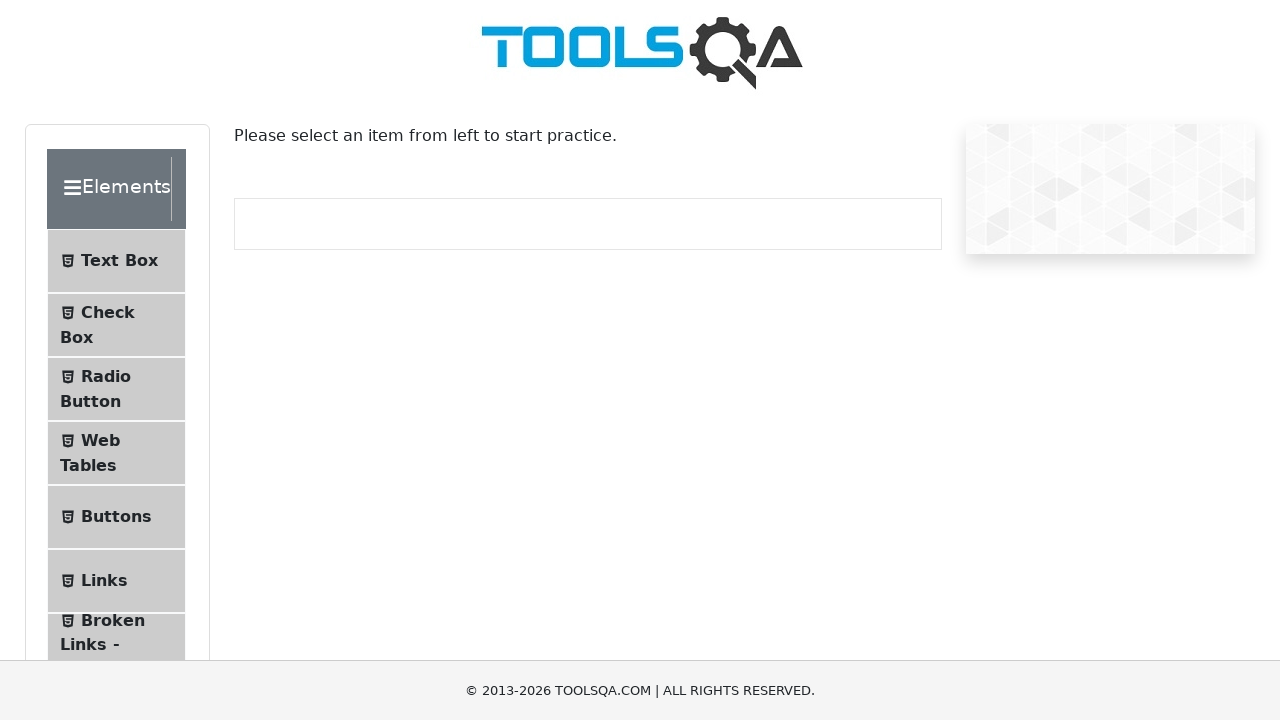

Clicked Links menu item at (104, 581) on li >> internal:text="Links"s
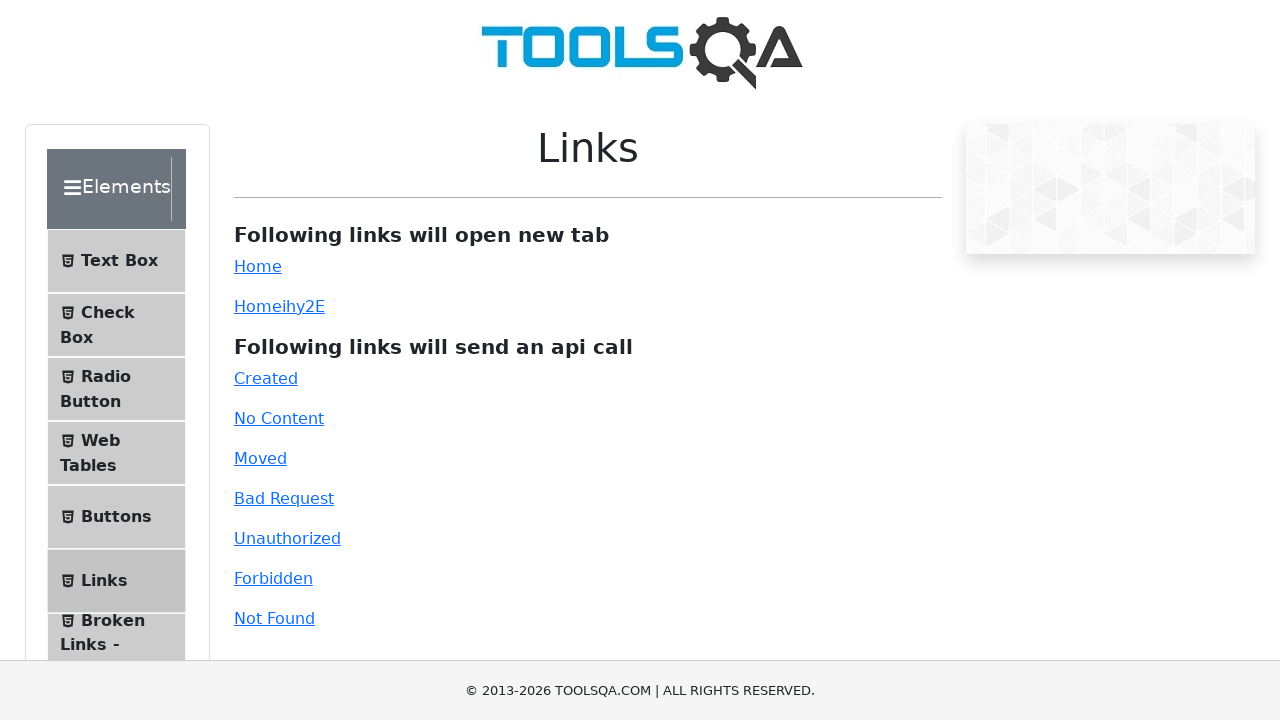

Clicked Created link to trigger 201 API response at (266, 378) on internal:text="Created"i
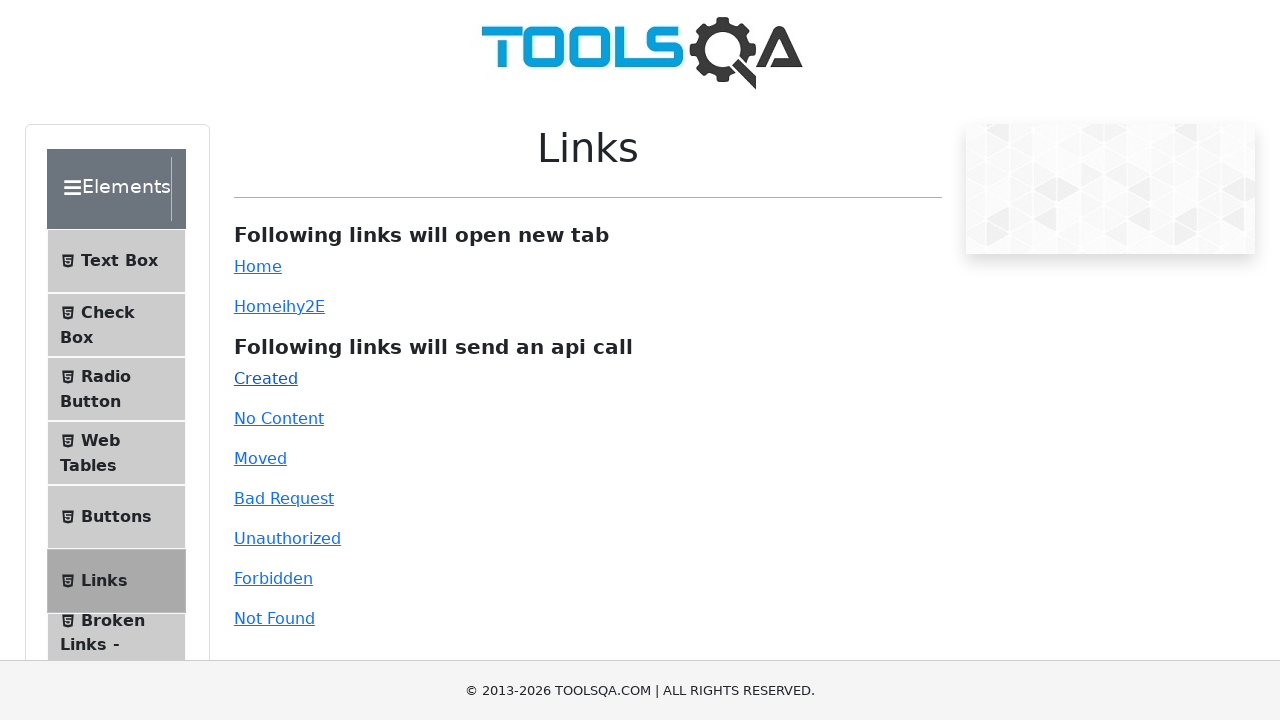

Response message appeared on page
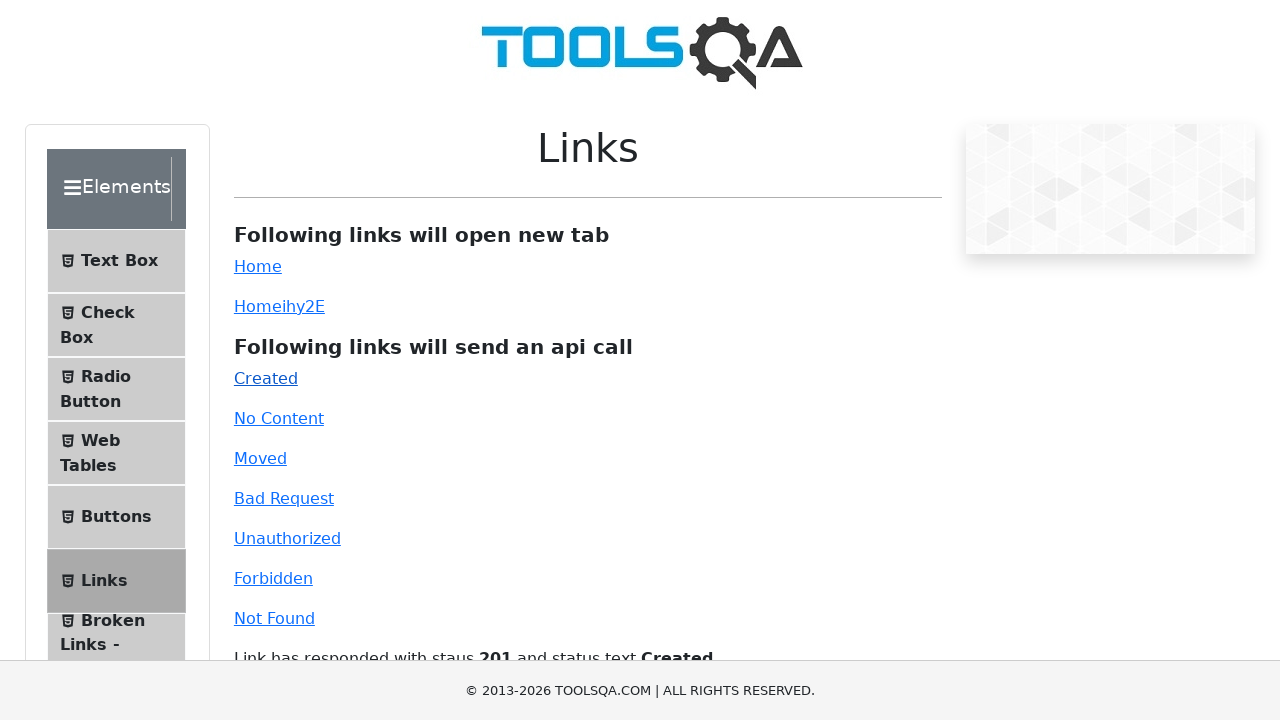

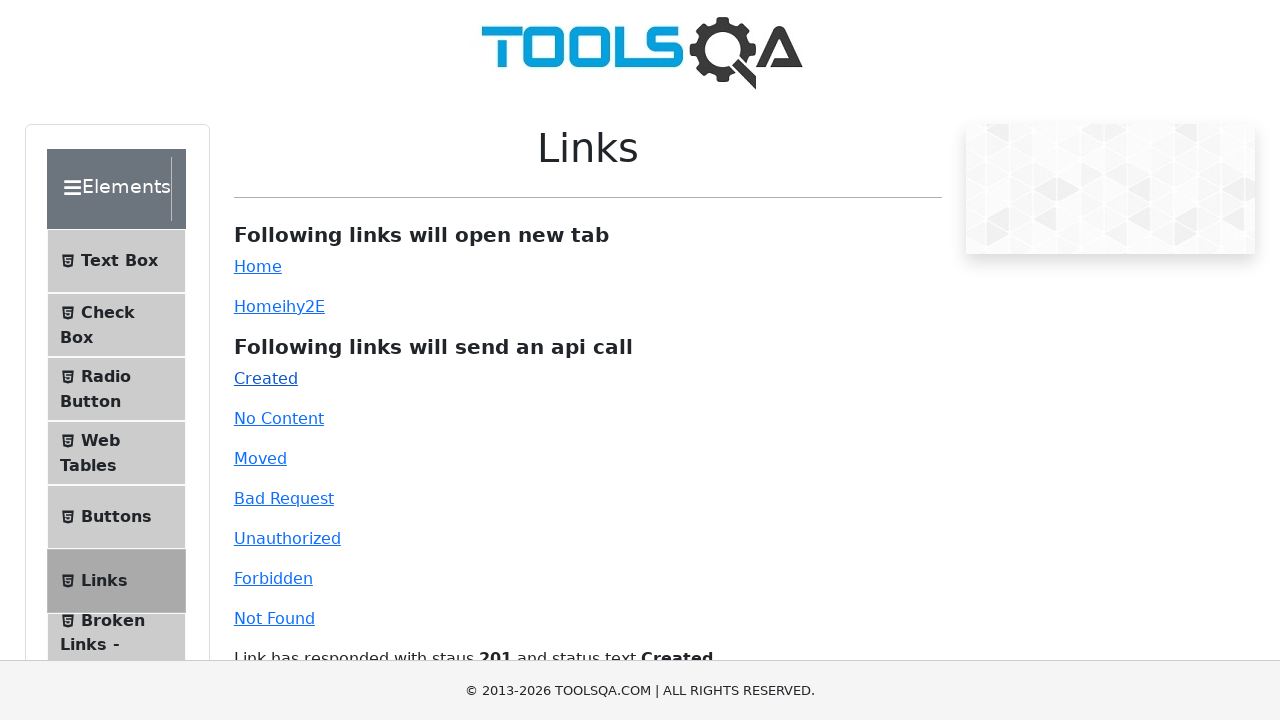